Tests the registration page by filling in the first name and last name fields on a registration form and verifying the form is functional.

Starting URL: http://demo.automationtesting.in/Register.html

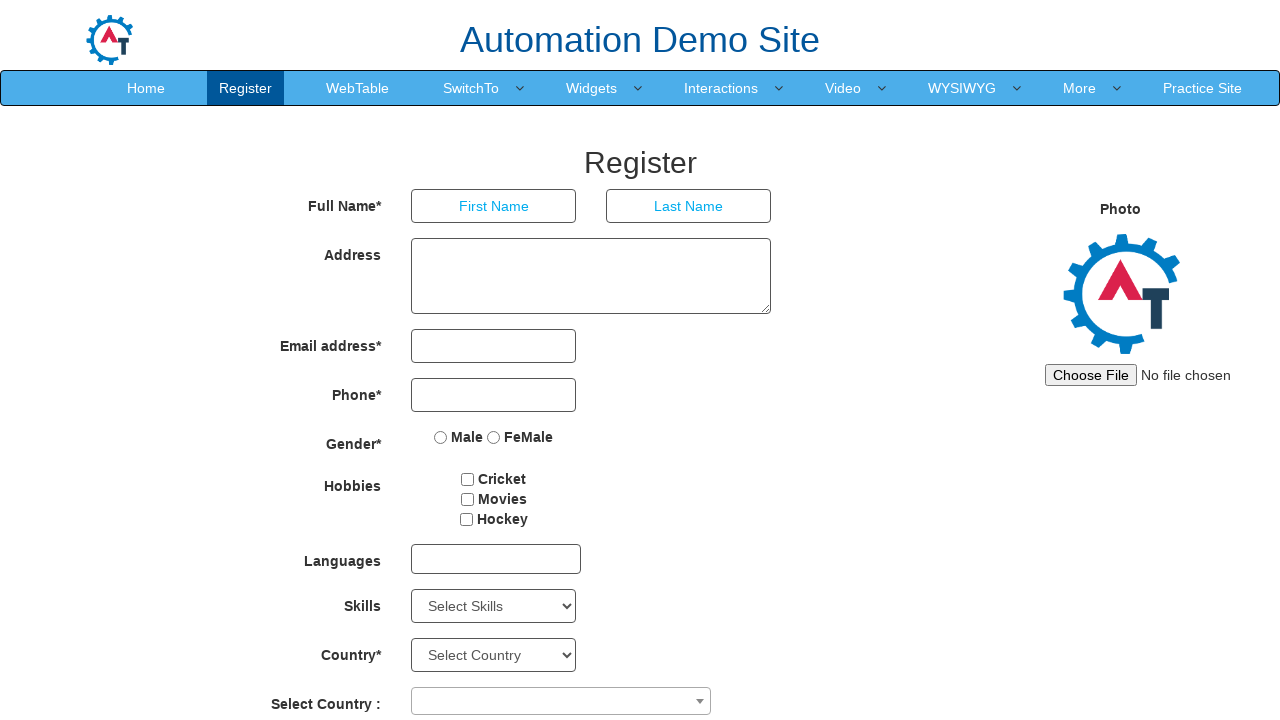

Filled first name field with 'JohnTest' on input[placeholder='First Name']
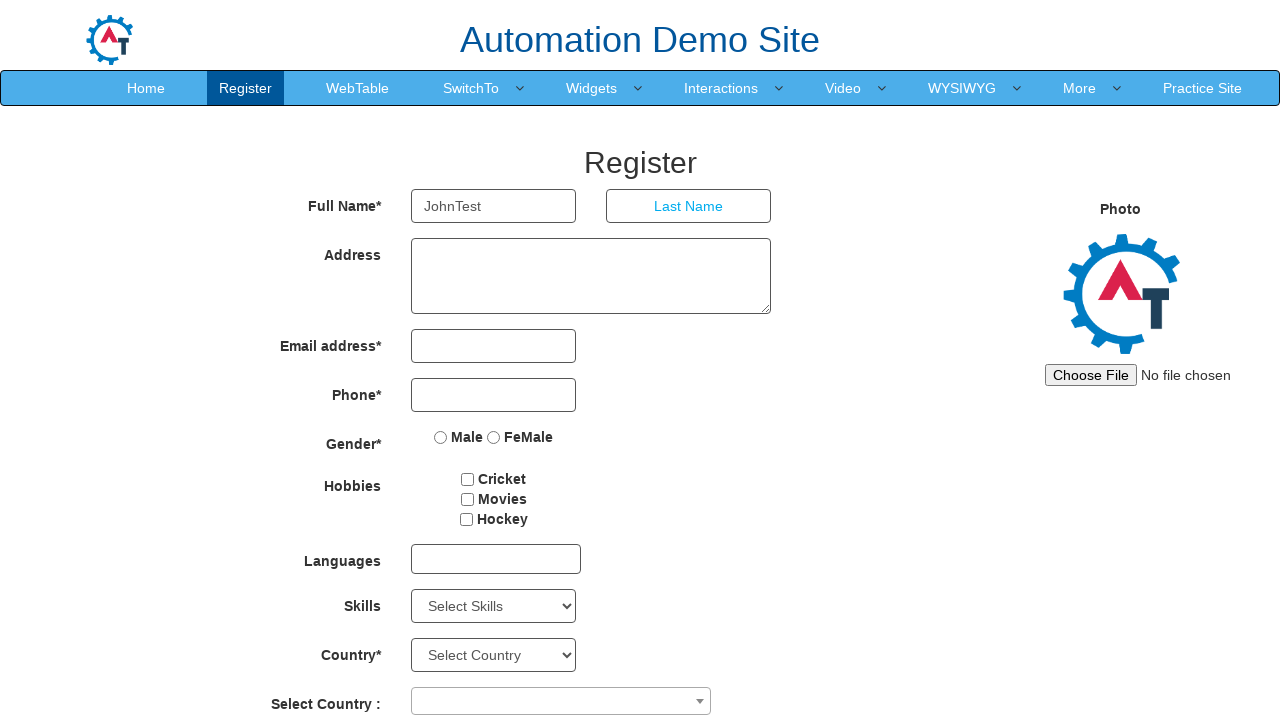

Filled last name field with 'DoeExample' on input[placeholder='Last Name']
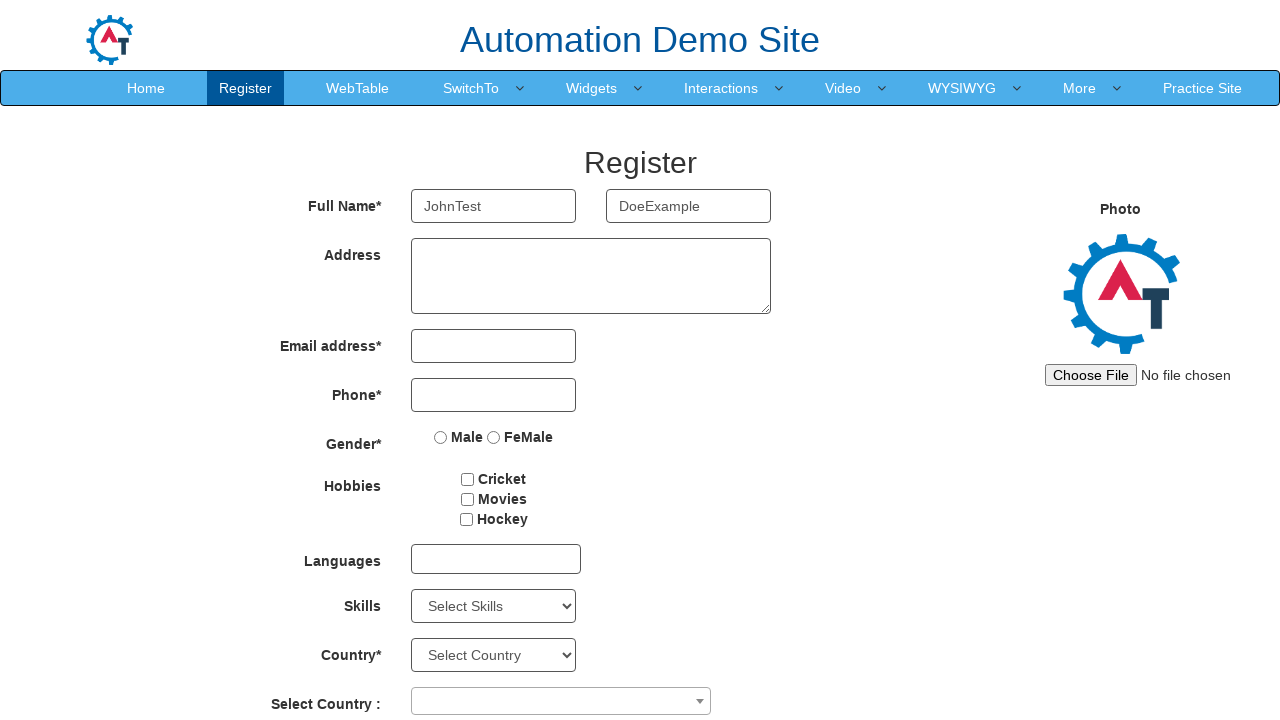

Verified first name field is present on the page
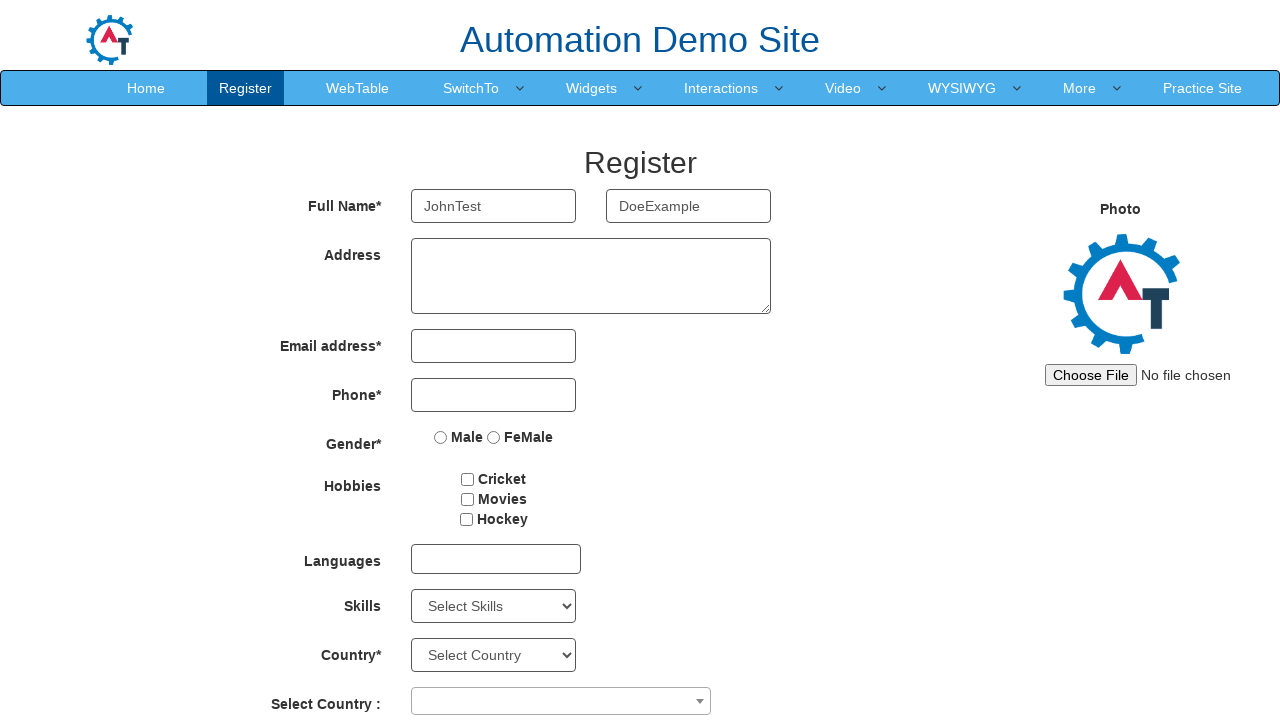

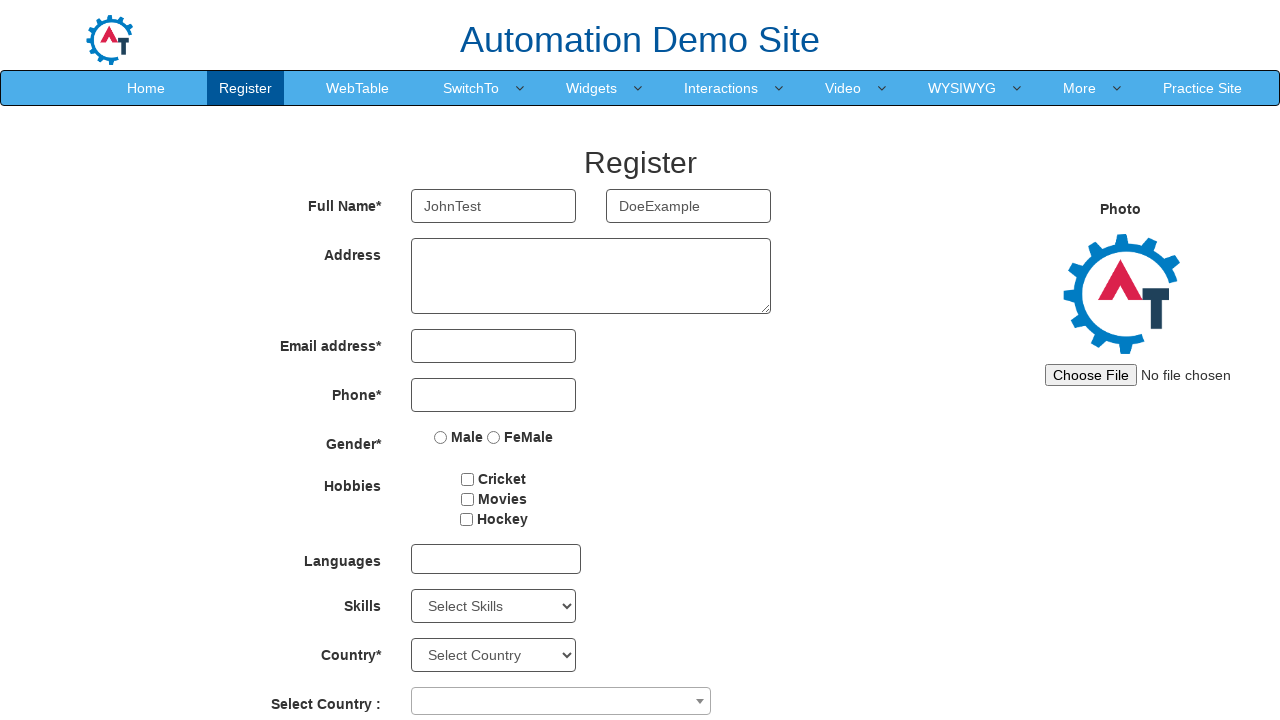